Tests different types of JavaScript alerts (simple, confirmation, and prompt) by triggering them and interacting with each alert type

Starting URL: https://syntaxprojects.com/javascript-alert-box-demo.php

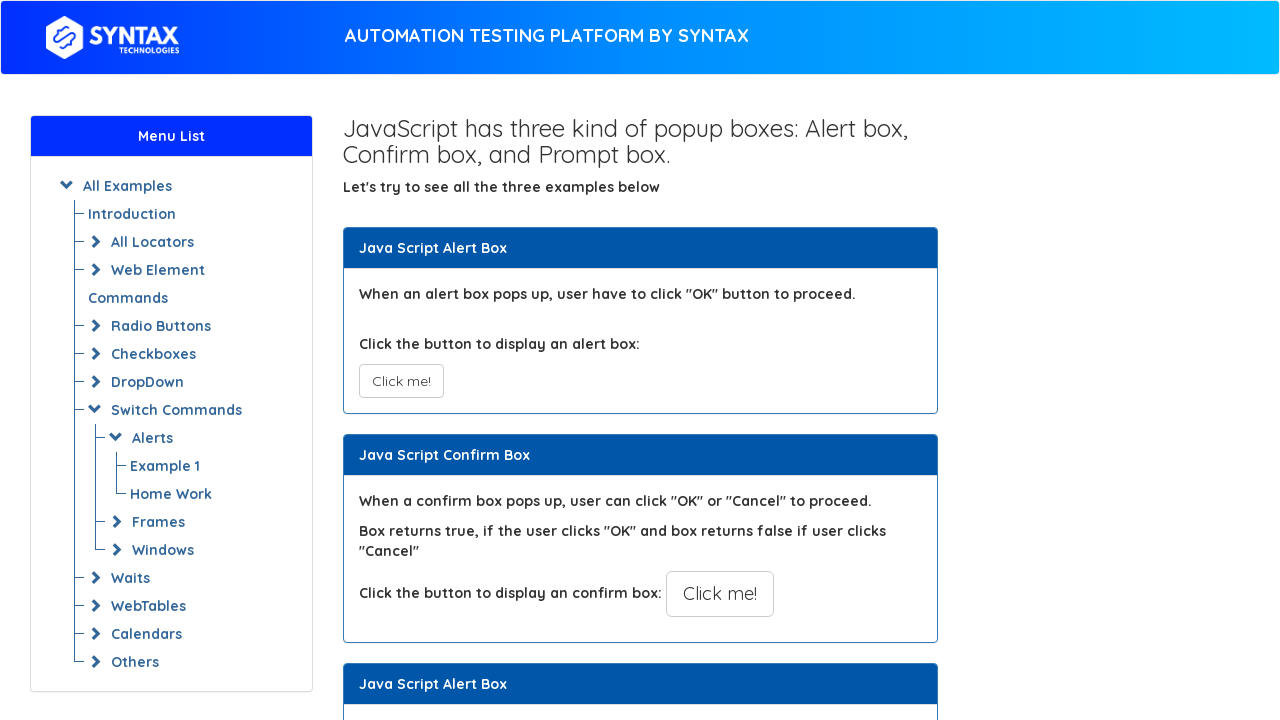

Clicked button to trigger simple alert at (401, 381) on xpath=//button[@onclick='myAlertFunction()']
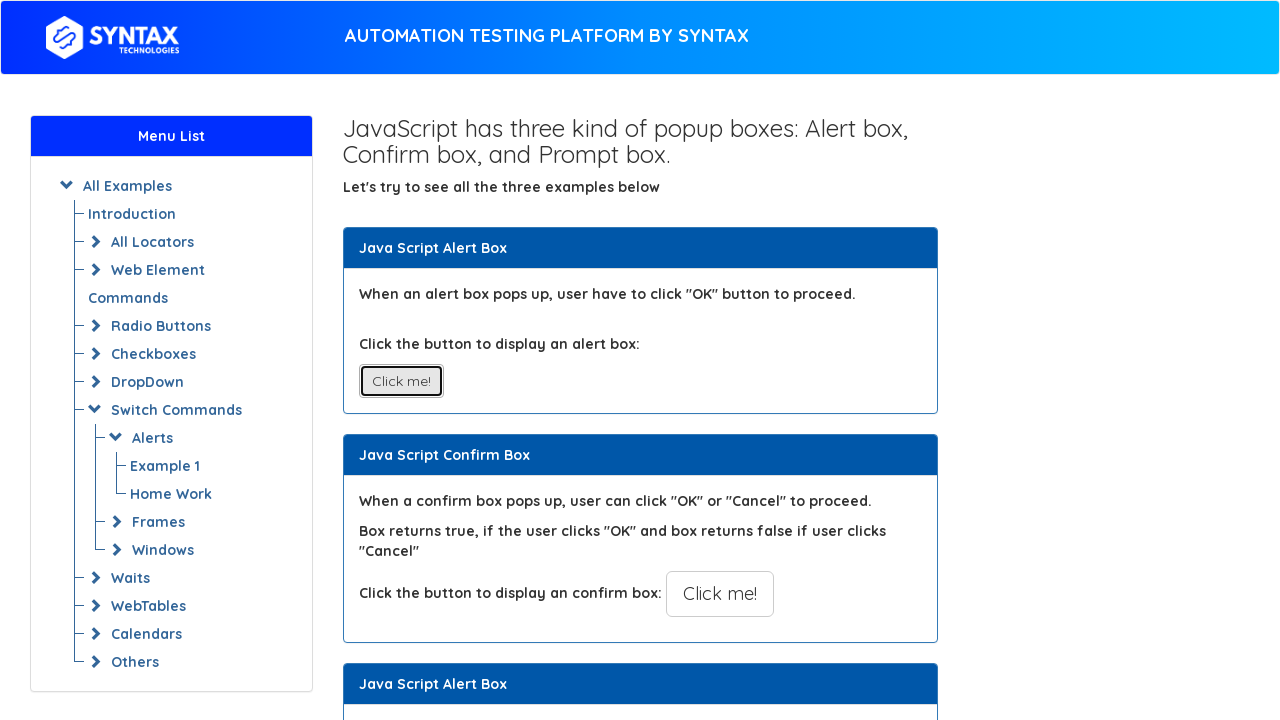

Set up dialog handler to accept simple alert
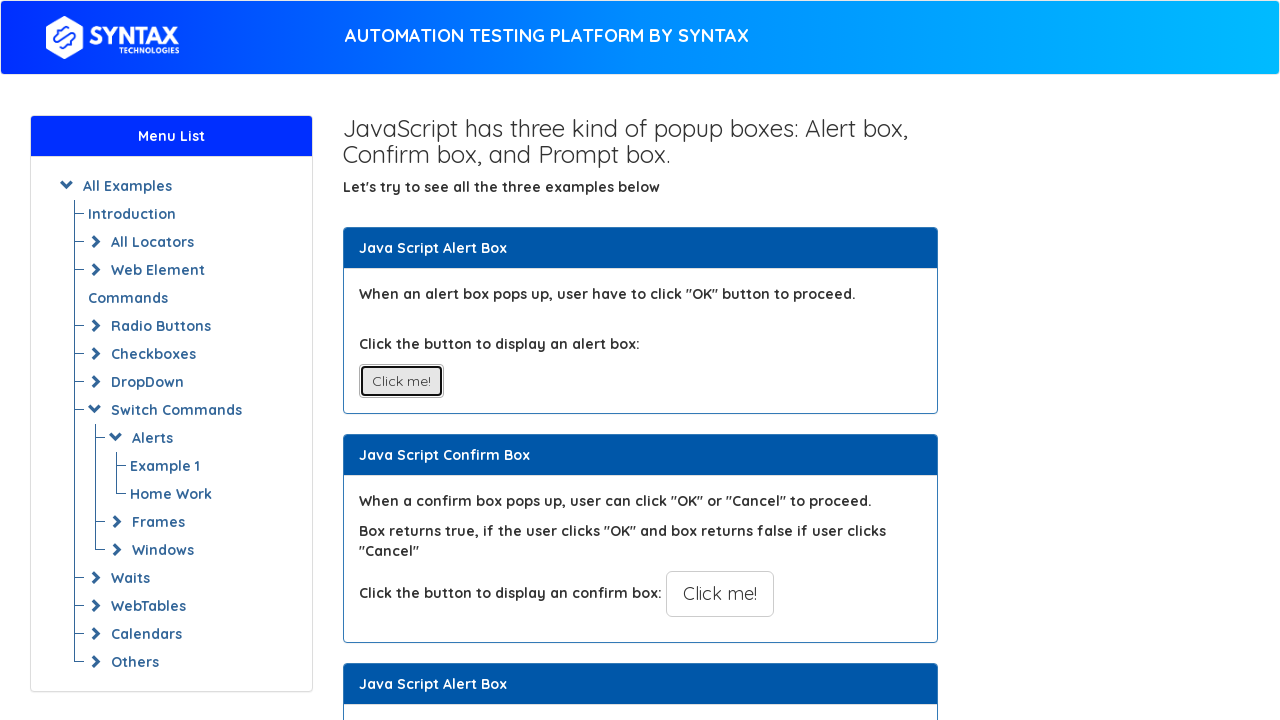

Brief pause for simple alert handling
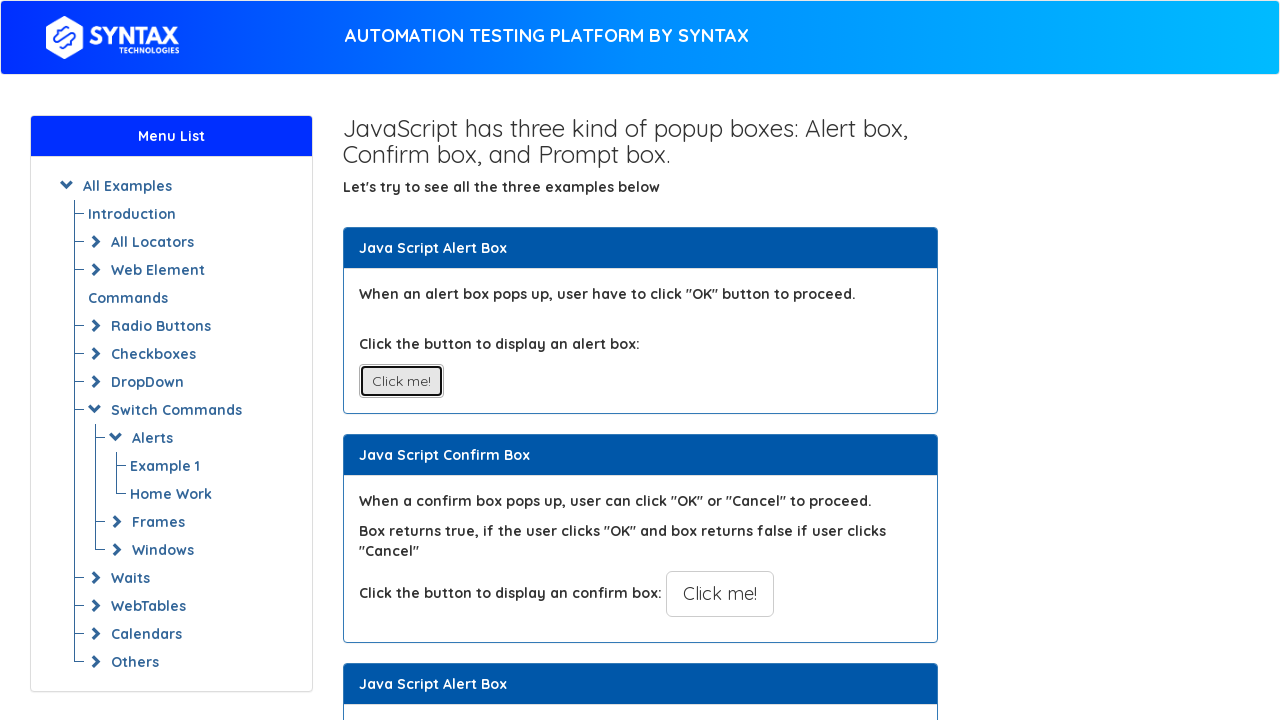

Clicked button to trigger confirmation alert at (720, 594) on xpath=//button[@onclick='myConfirmFunction()']
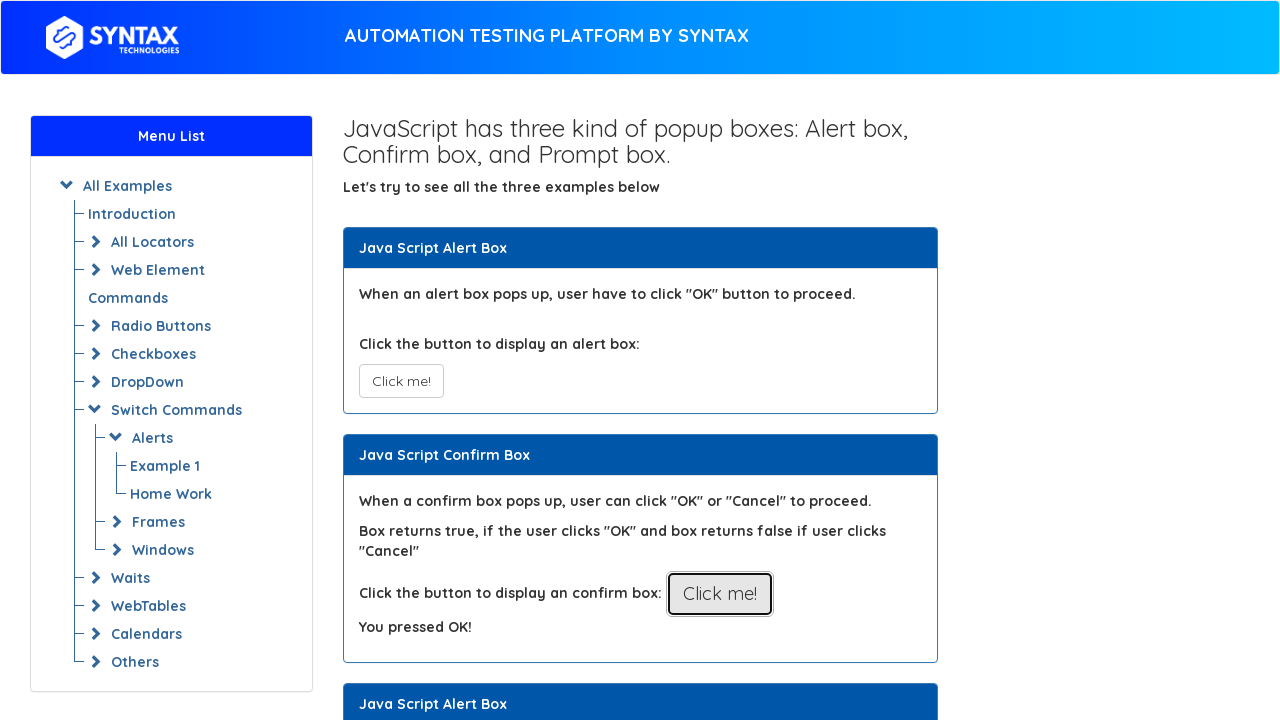

Set up dialog handler to dismiss confirmation alert
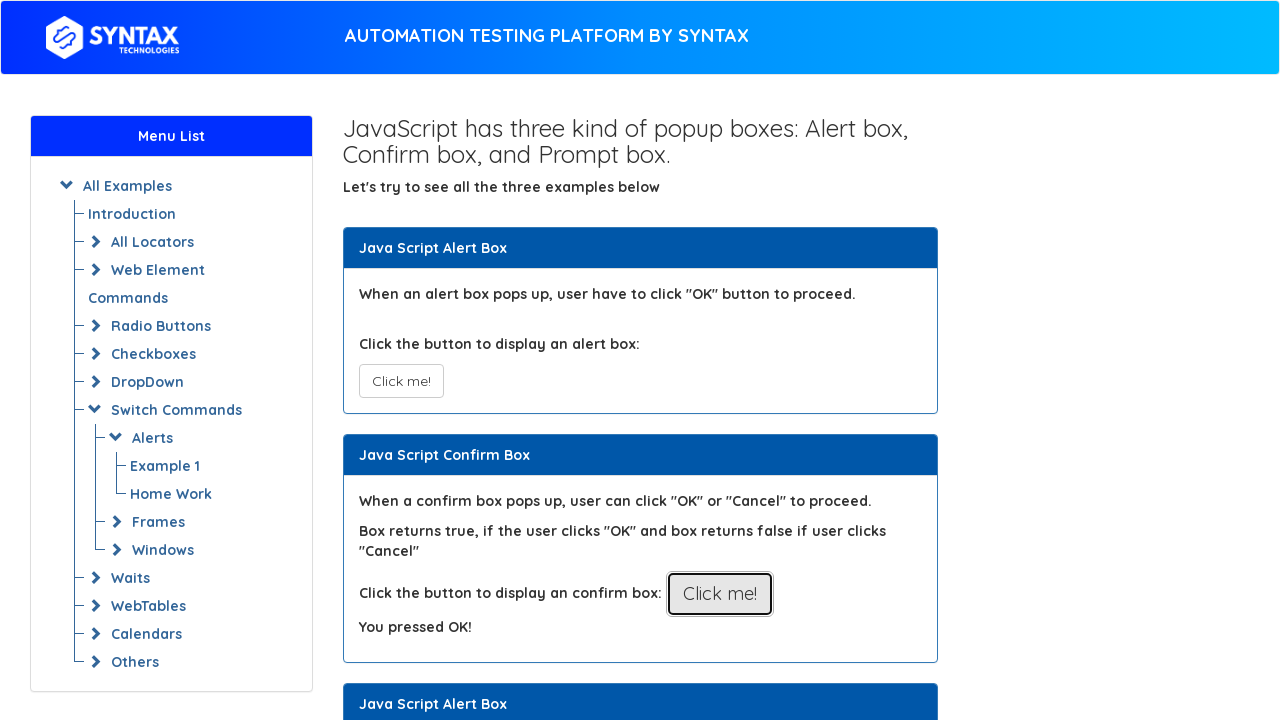

Brief pause for confirmation alert handling
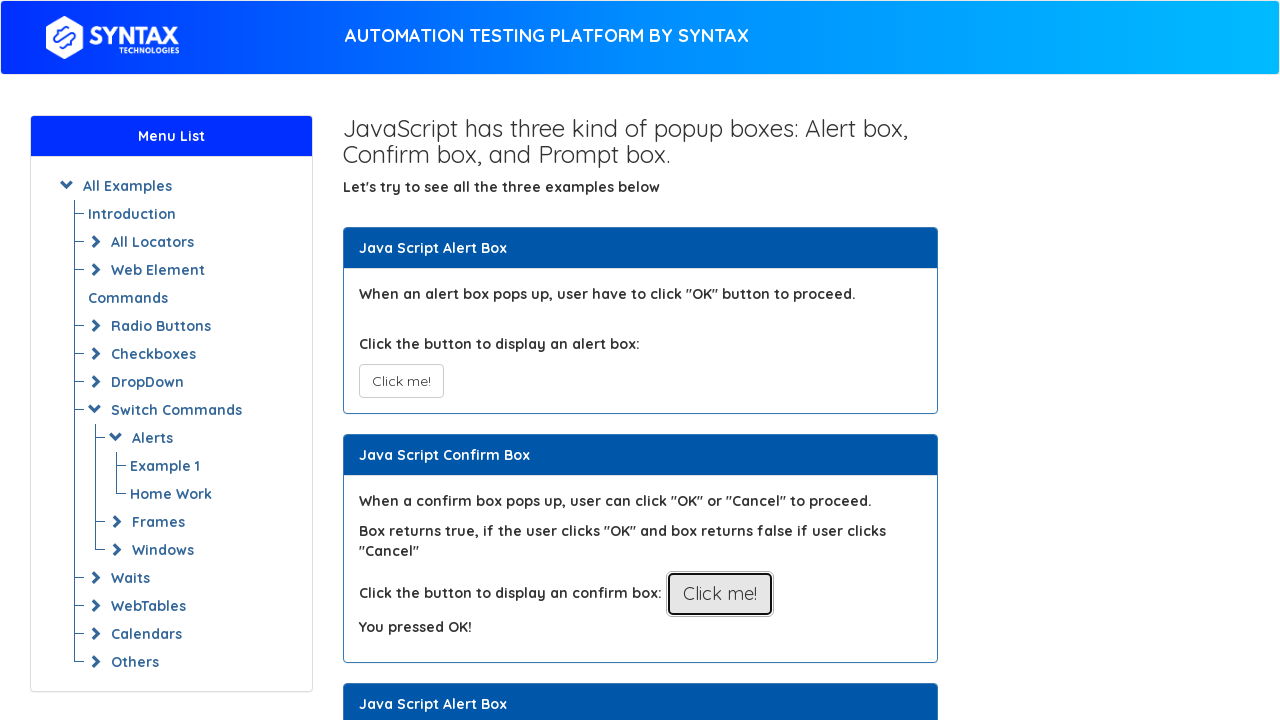

Clicked button to trigger prompt alert at (714, 360) on xpath=//button[@onclick='myPromptFunction()']
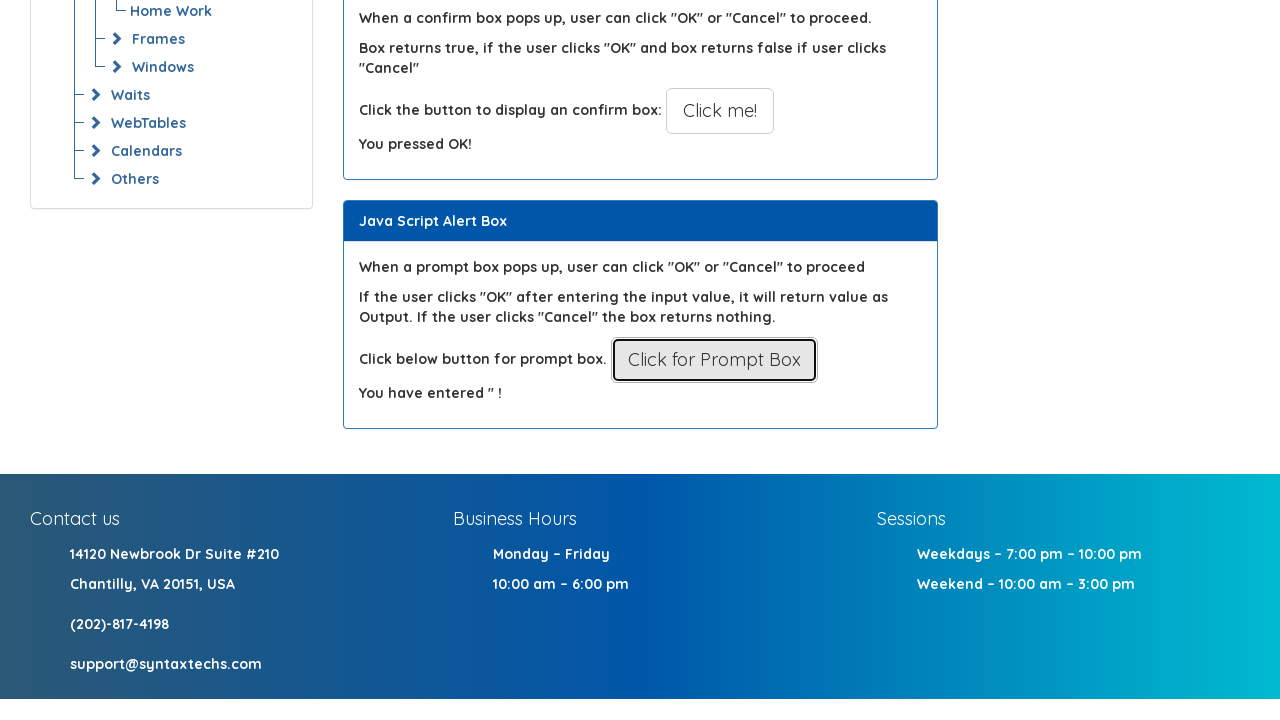

Set up dialog handler to accept prompt alert with text 'Engin'
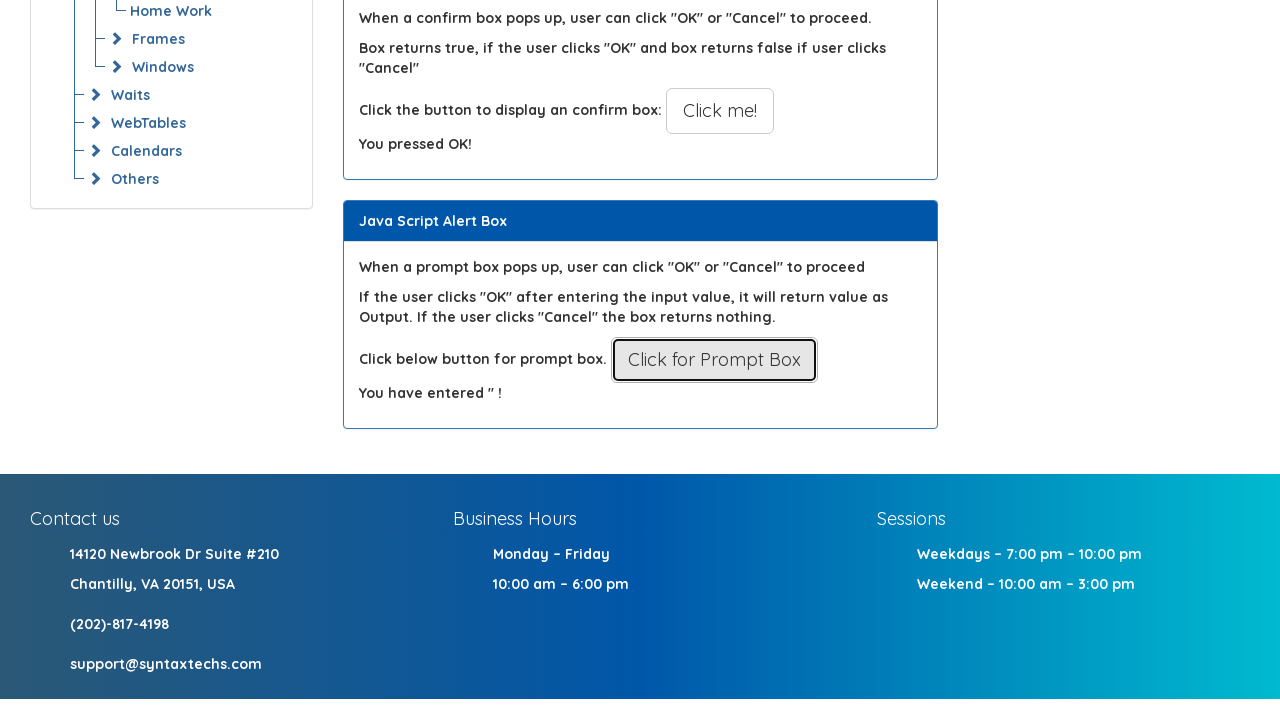

Brief pause for prompt alert handling
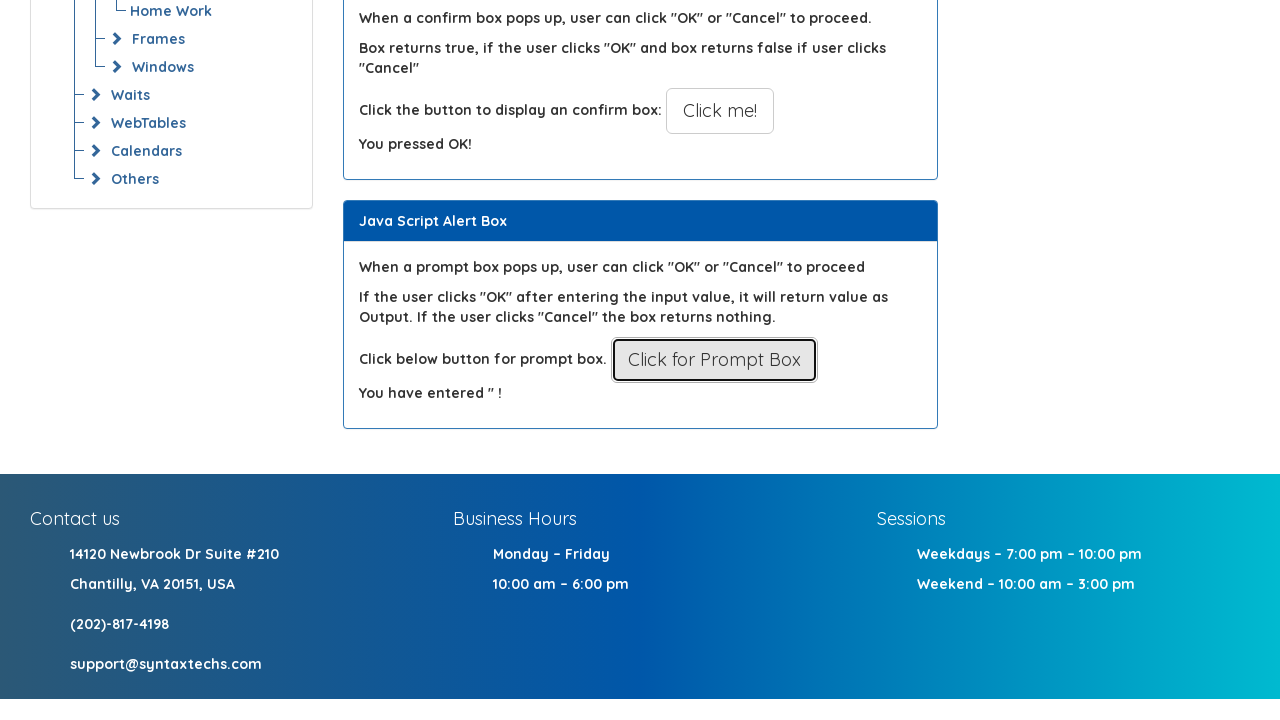

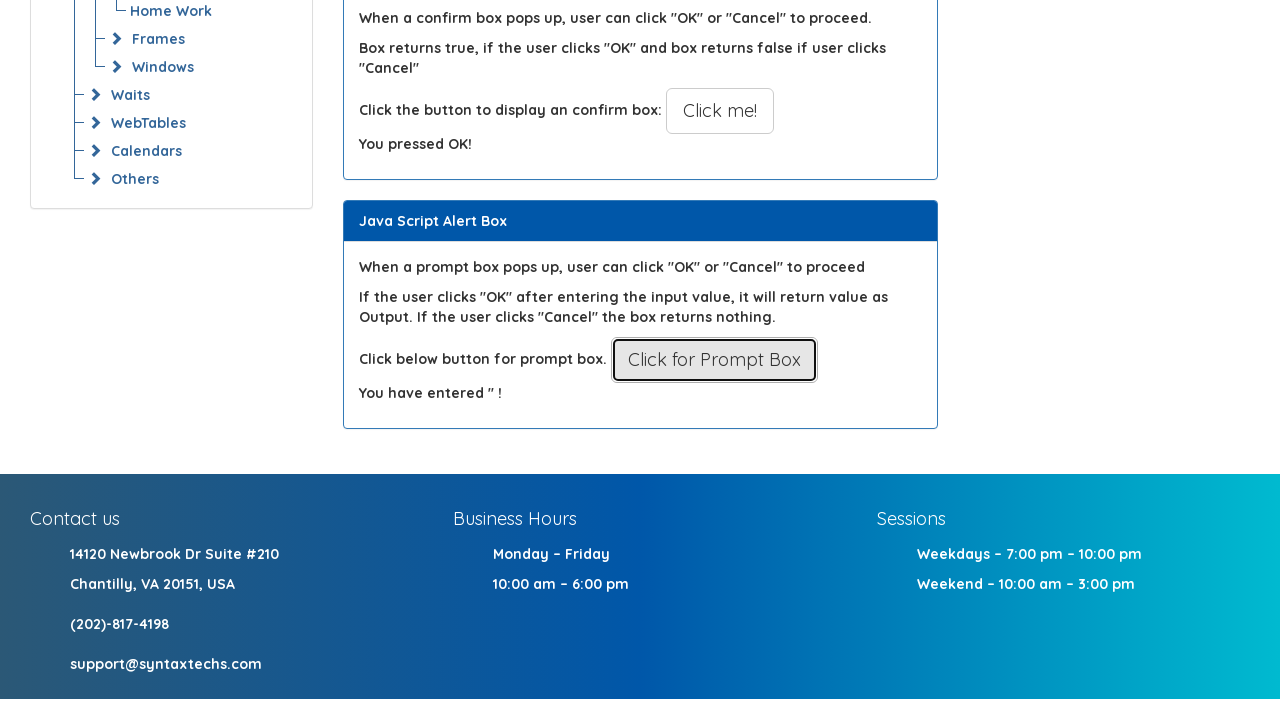